Tests web table by calculating the sum of prices for all courses containing 'Selenium' and verifying the total equals 105.

Starting URL: https://rahulshettyacademy.com/AutomationPractice/

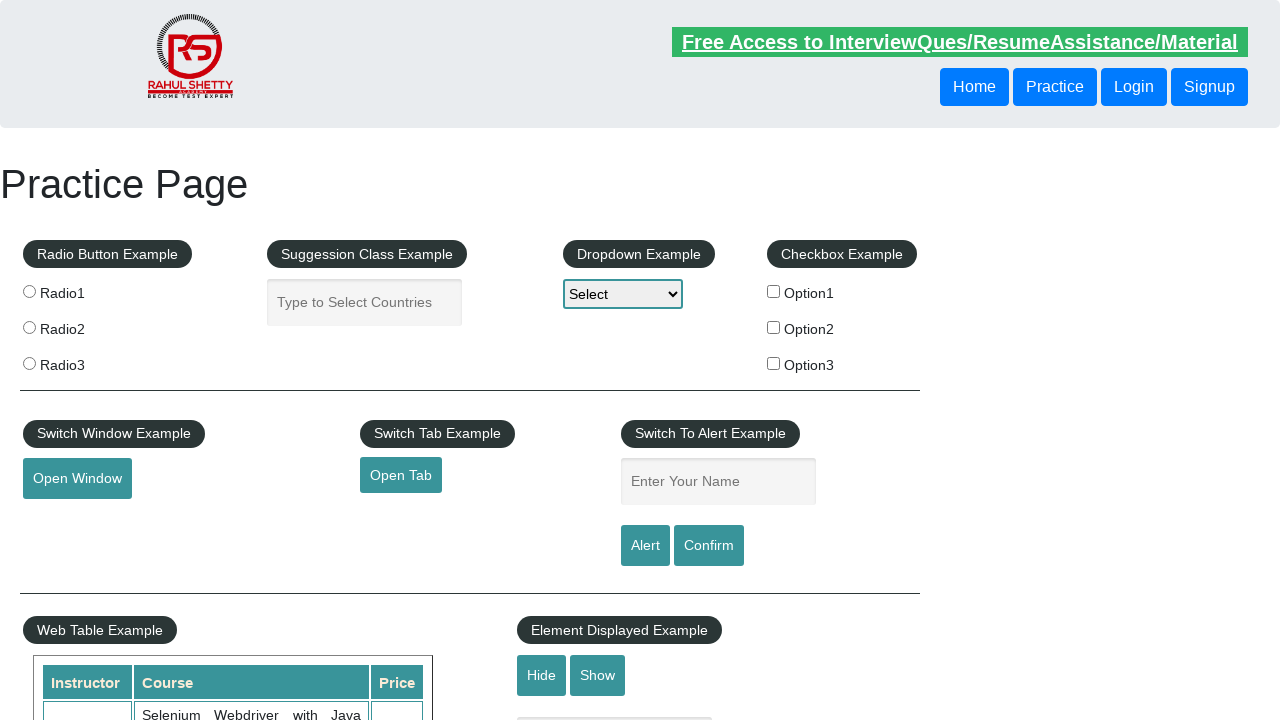

Web table loaded - waited for course name cells to be present
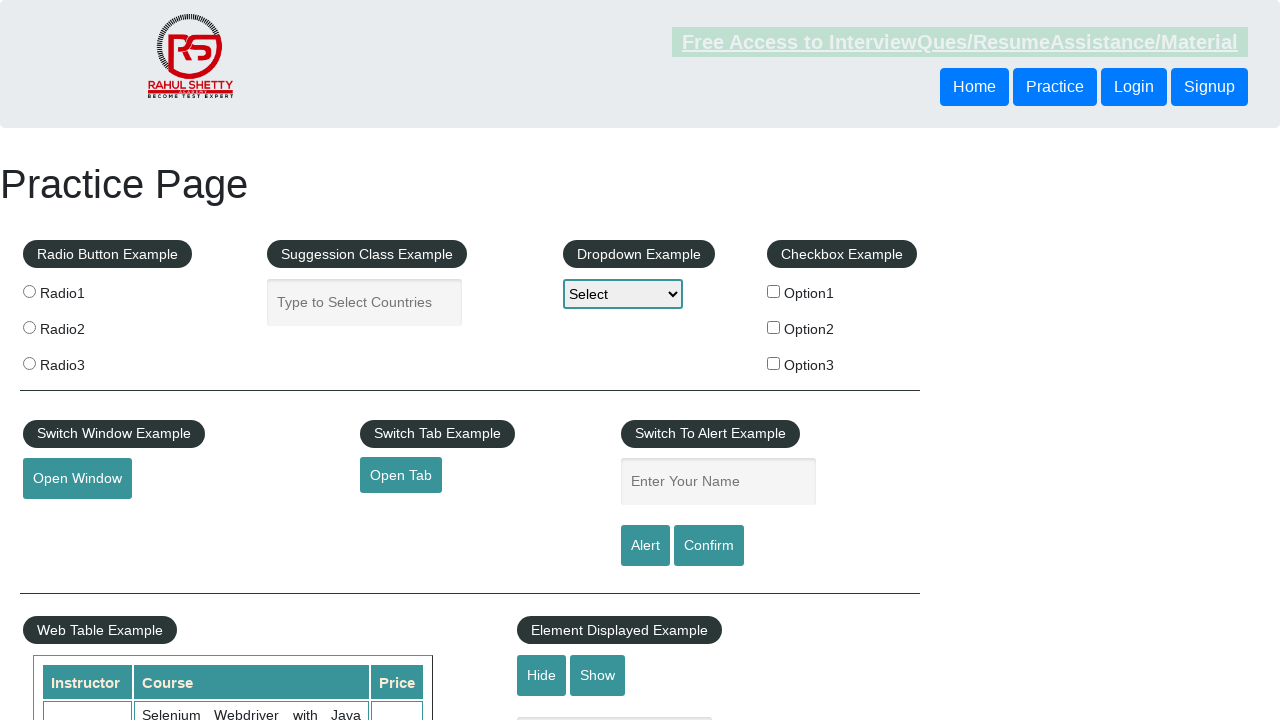

Retrieved all course name cells from the table
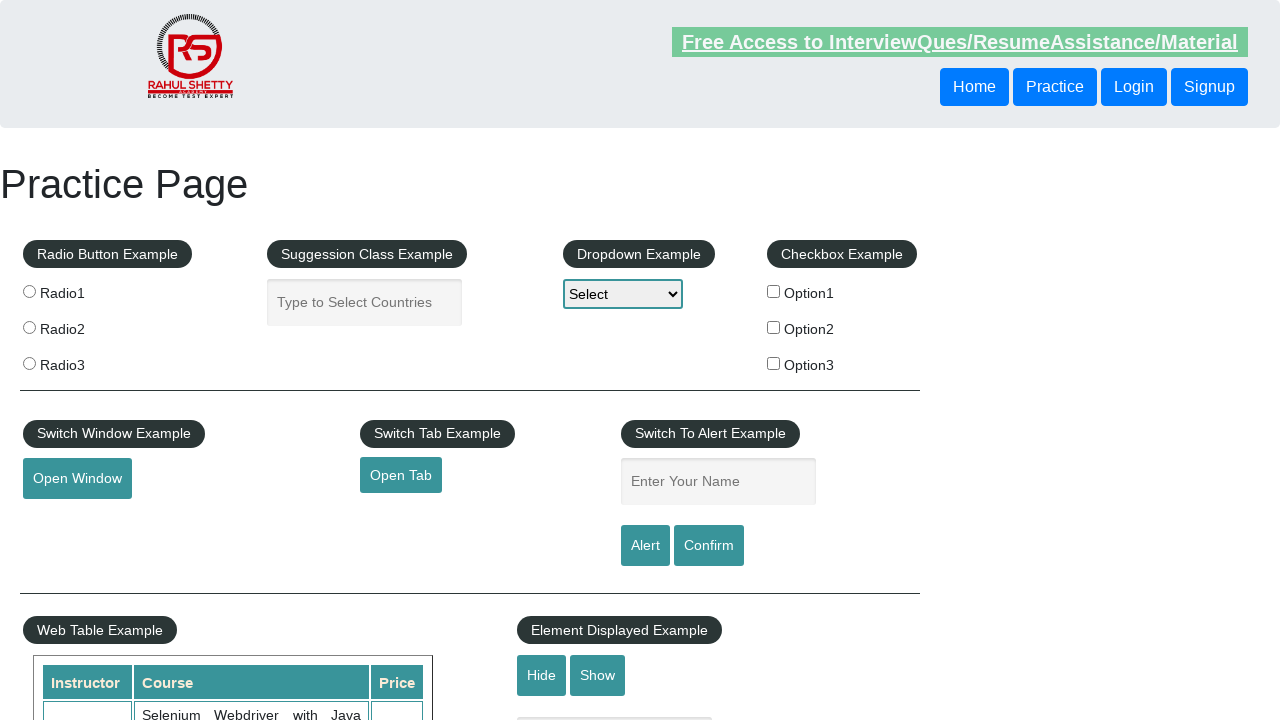

Found Selenium course 'Selenium Webdriver with Java Basics + Advanced + Interview Guide' with price 30 - running total: 30
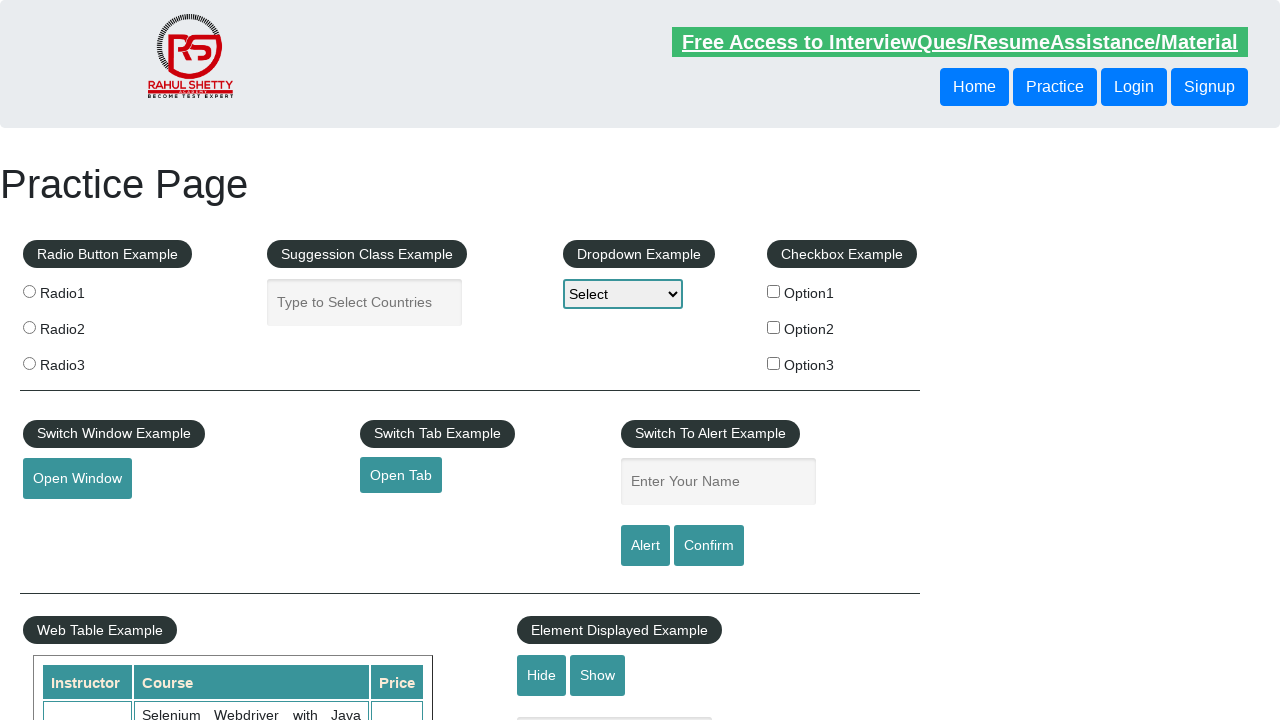

Found Selenium course 'Appium (Selenium) - Mobile Automation Testing from Scratch' with price 30 - running total: 60
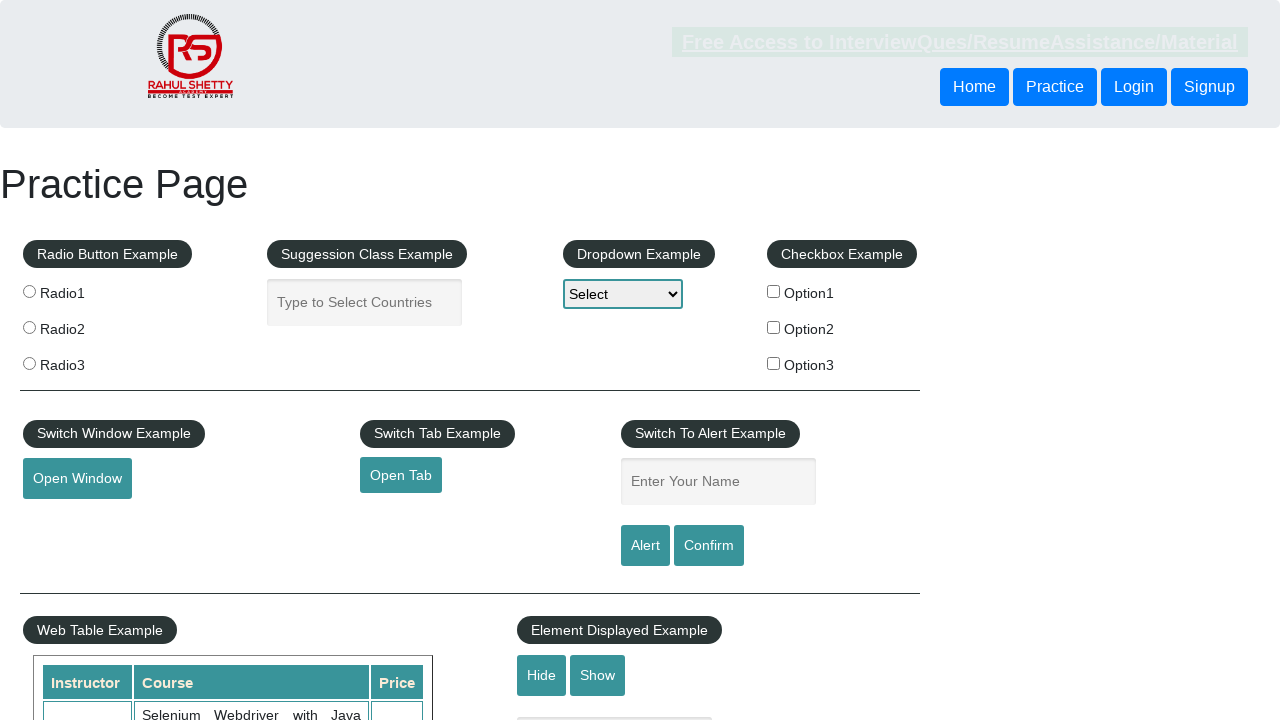

Found Selenium course 'Master Selenium Automation in simple Python Language' with price 25 - running total: 85
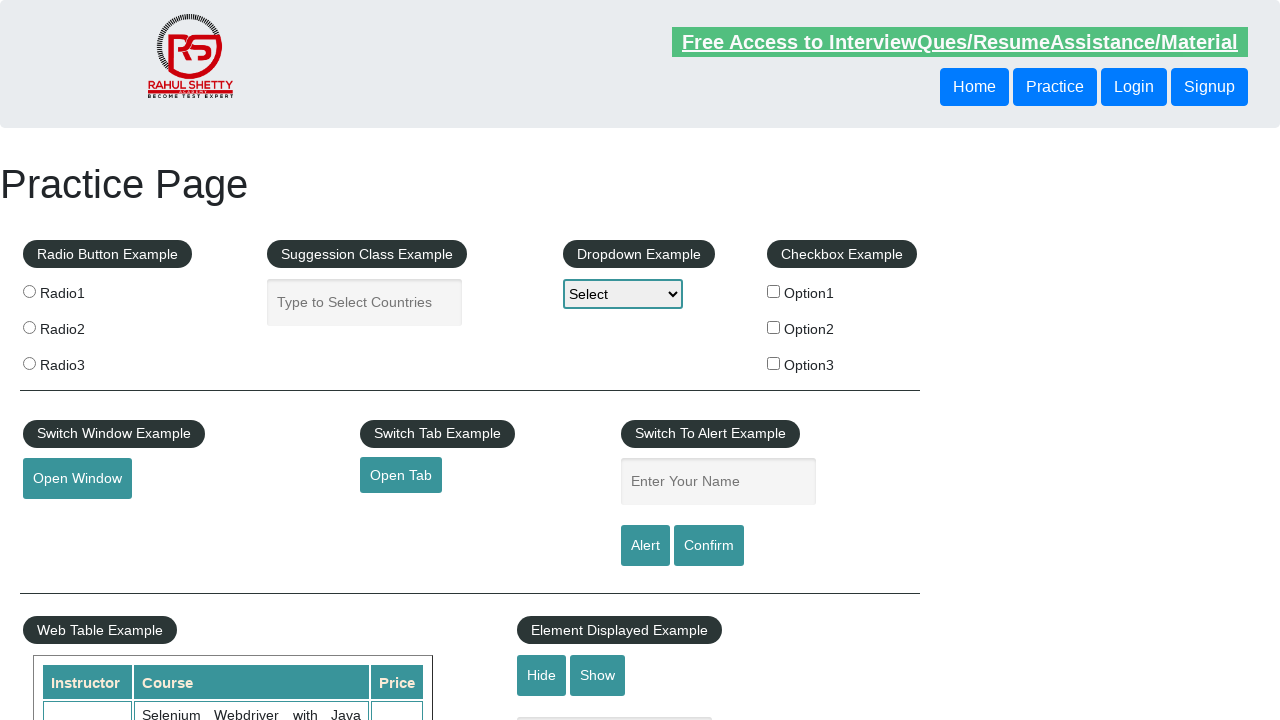

Found Selenium course 'Advanced Selenium Framework Pageobject, TestNG, Maven, Jenkins,C' with price 20 - running total: 105
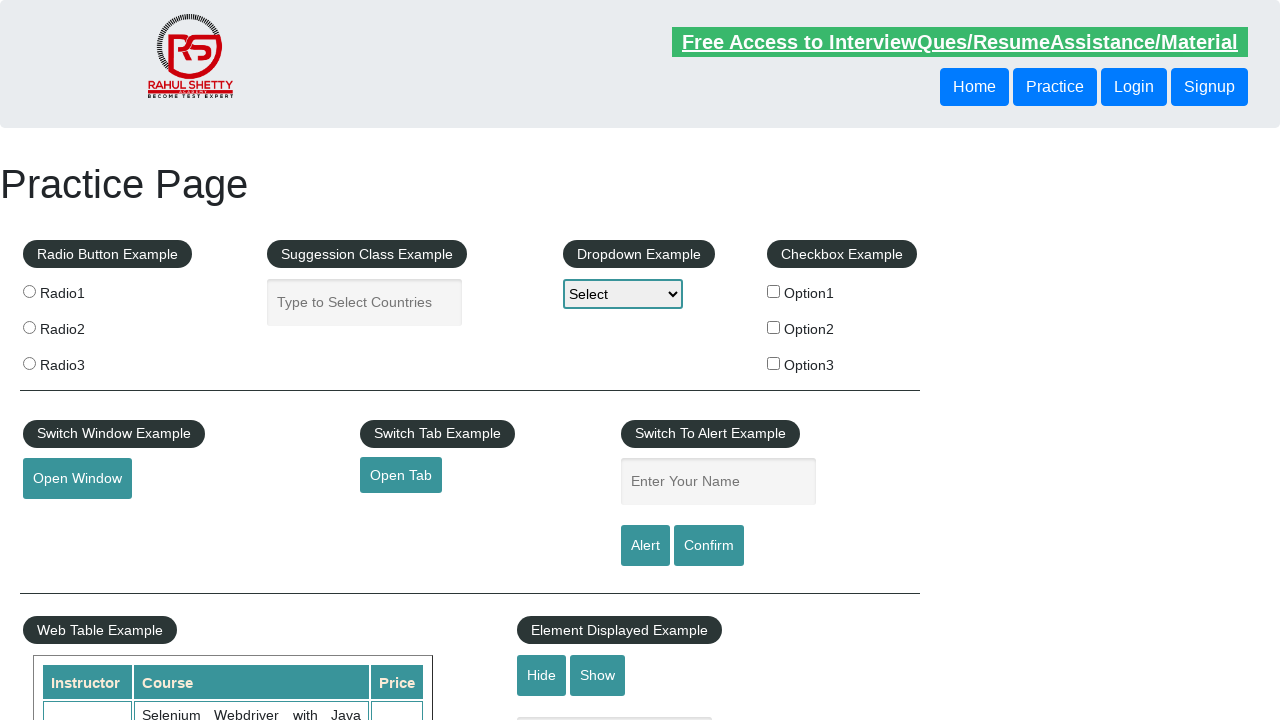

Verified total sum of Selenium course prices equals 105 (actual: 105)
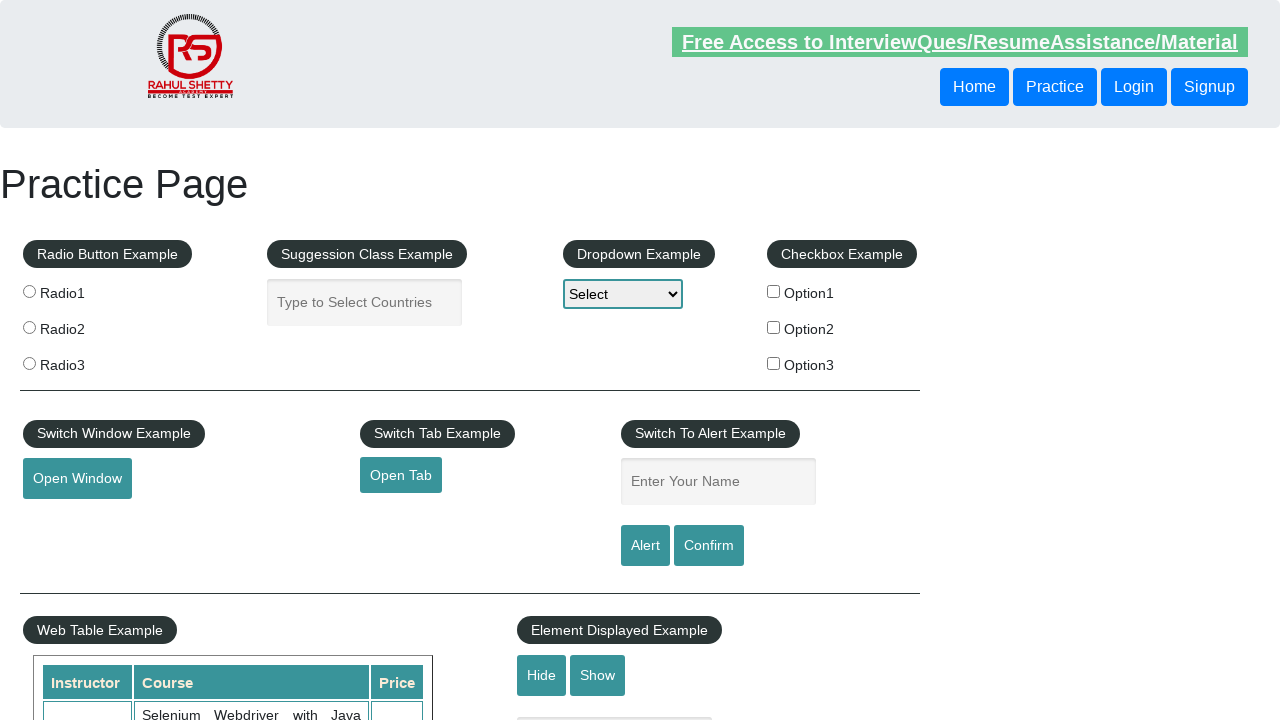

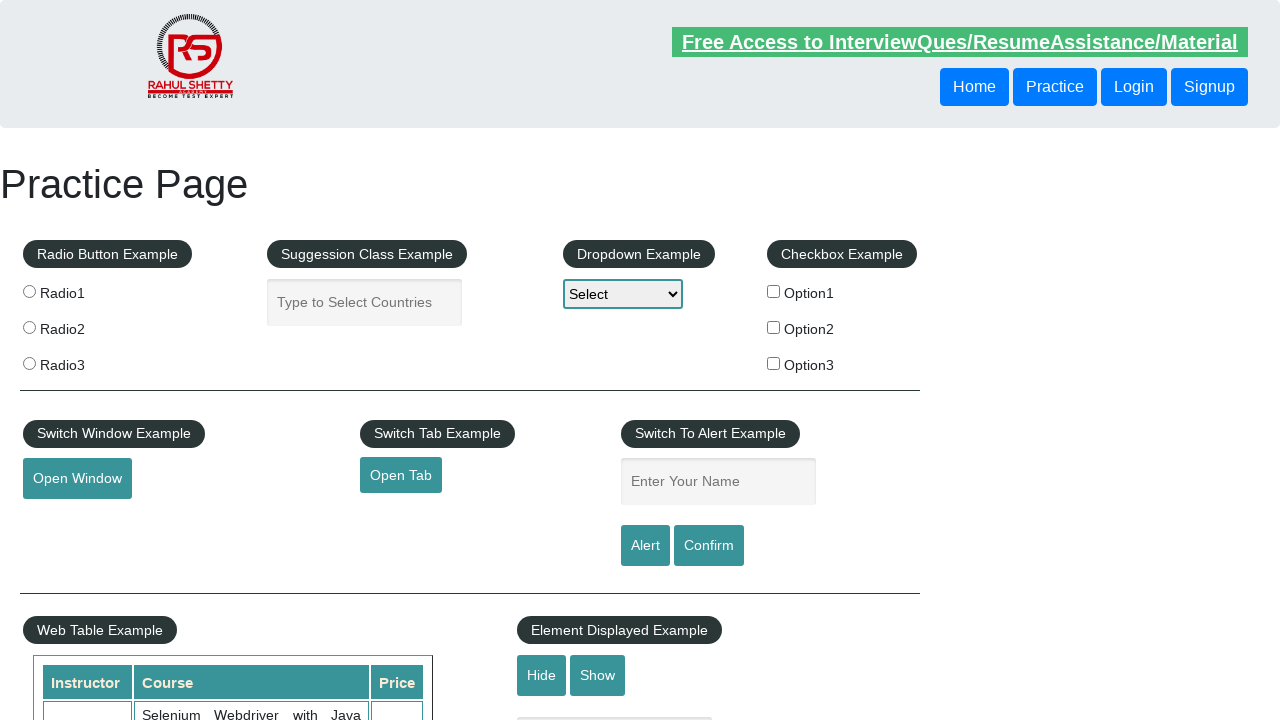